Tests drag and drop functionality by dragging an element onto a droppable target and verifying the drop was successful by checking the text changes to "Dropped!"

Starting URL: https://seleniumui.moderntester.pl/droppable.php

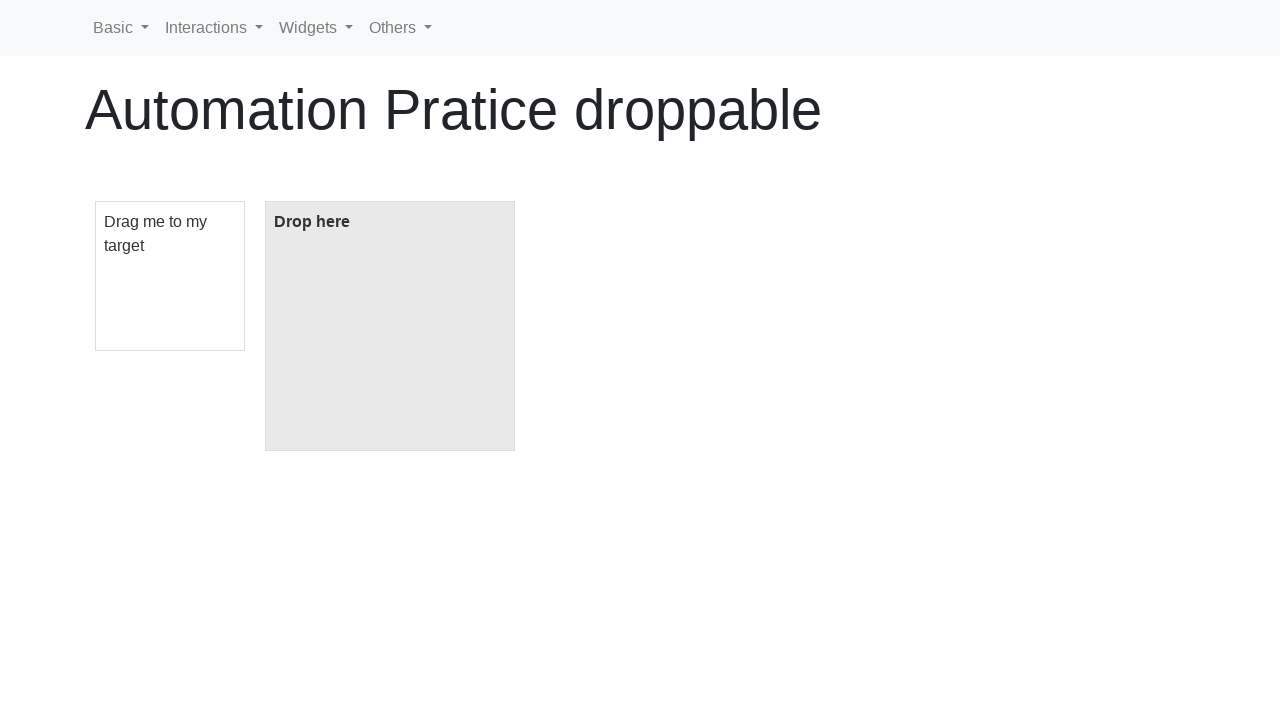

Navigated to drag and drop test page
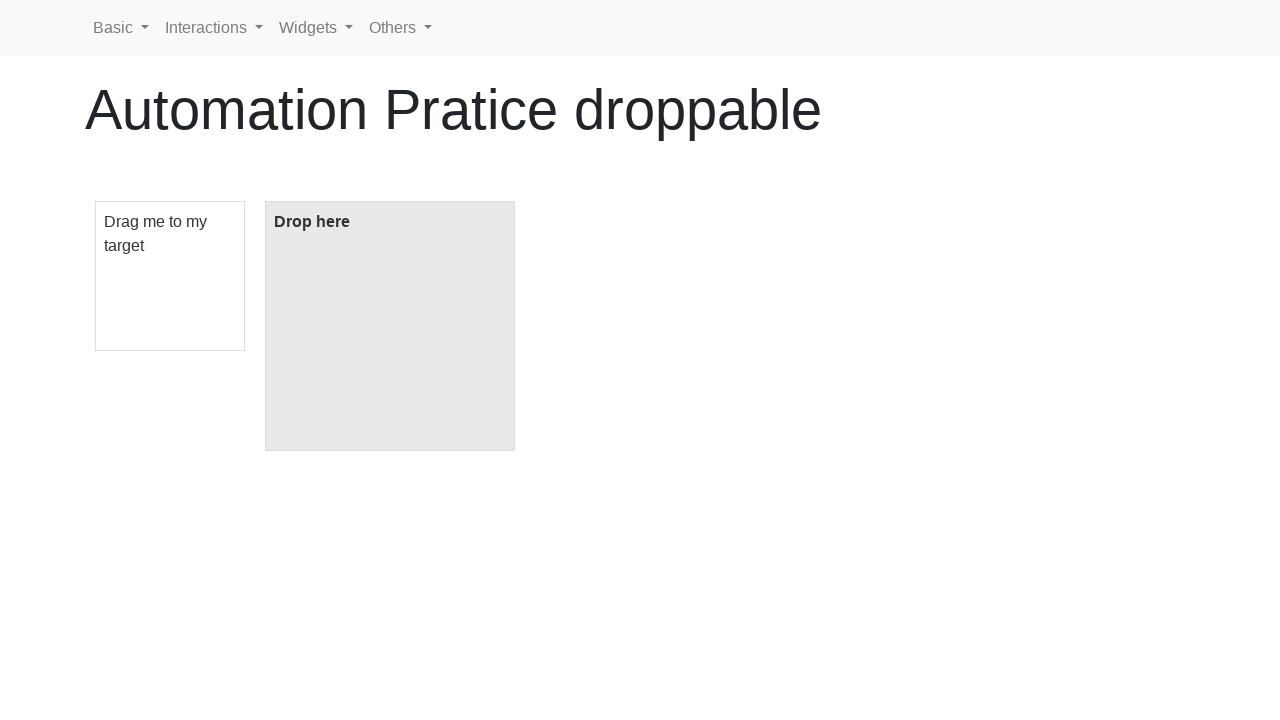

Located the draggable element
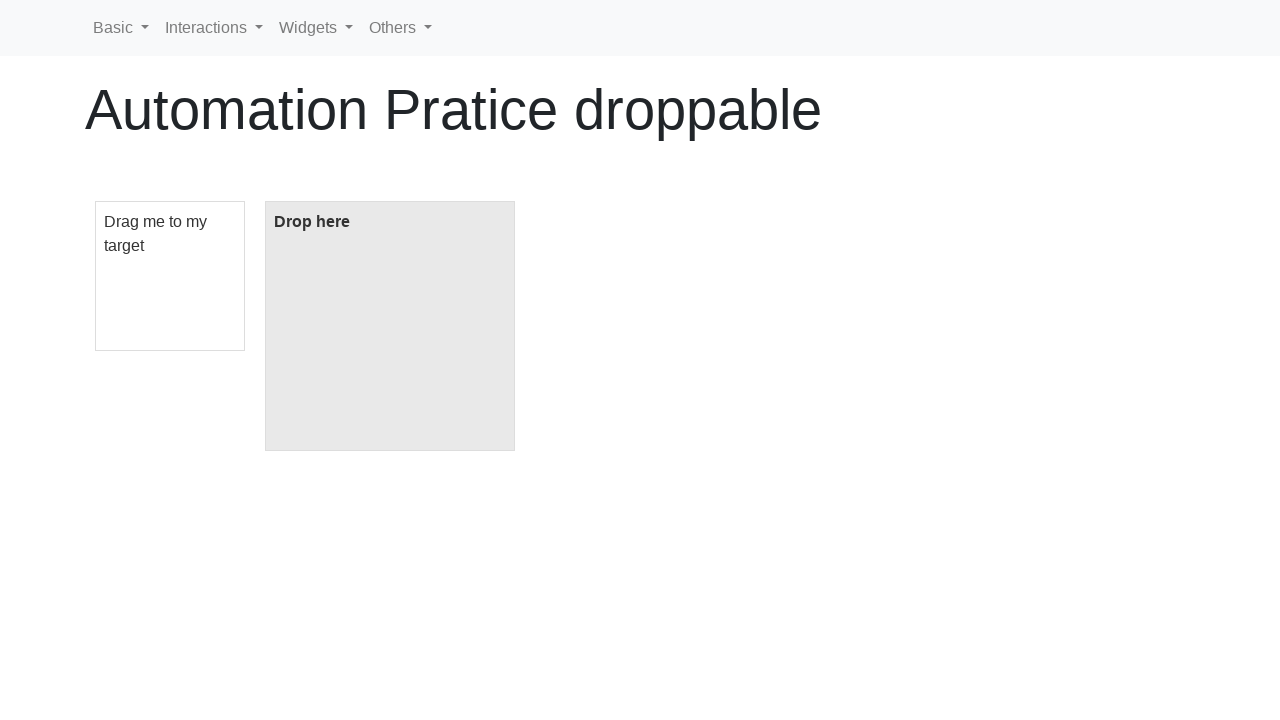

Located the droppable target element
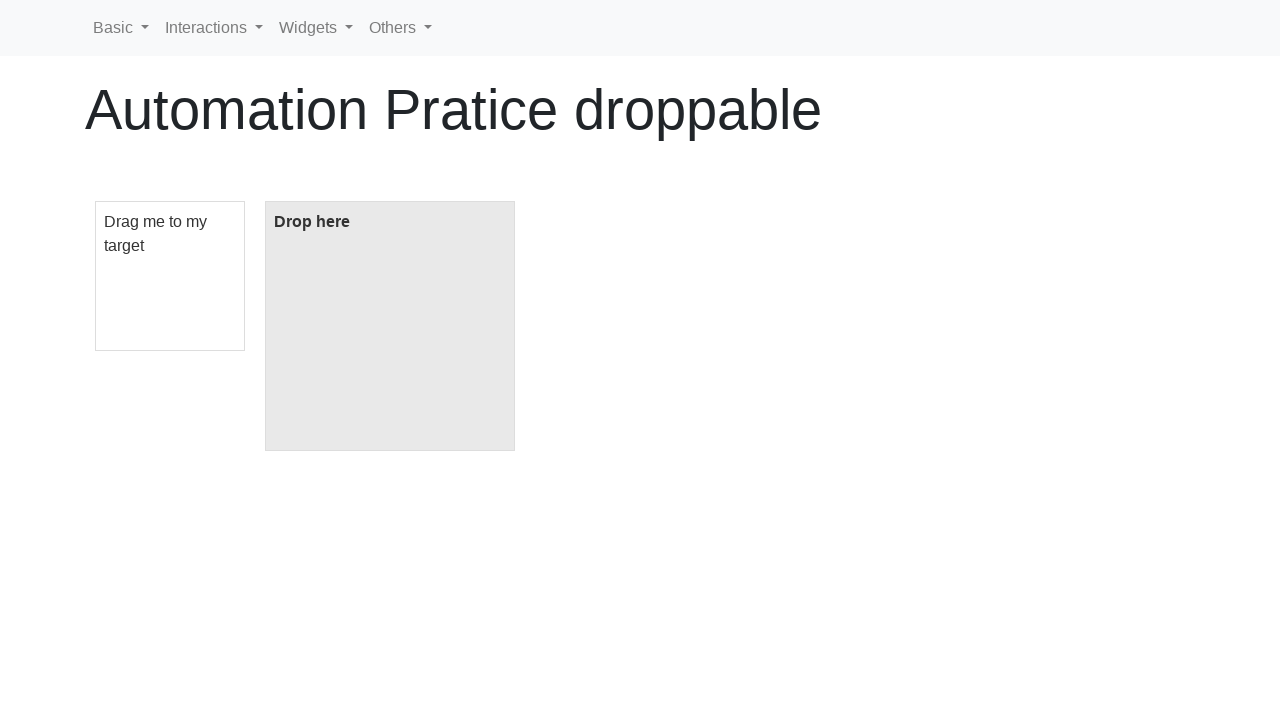

Dragged the draggable element onto the droppable target at (390, 326)
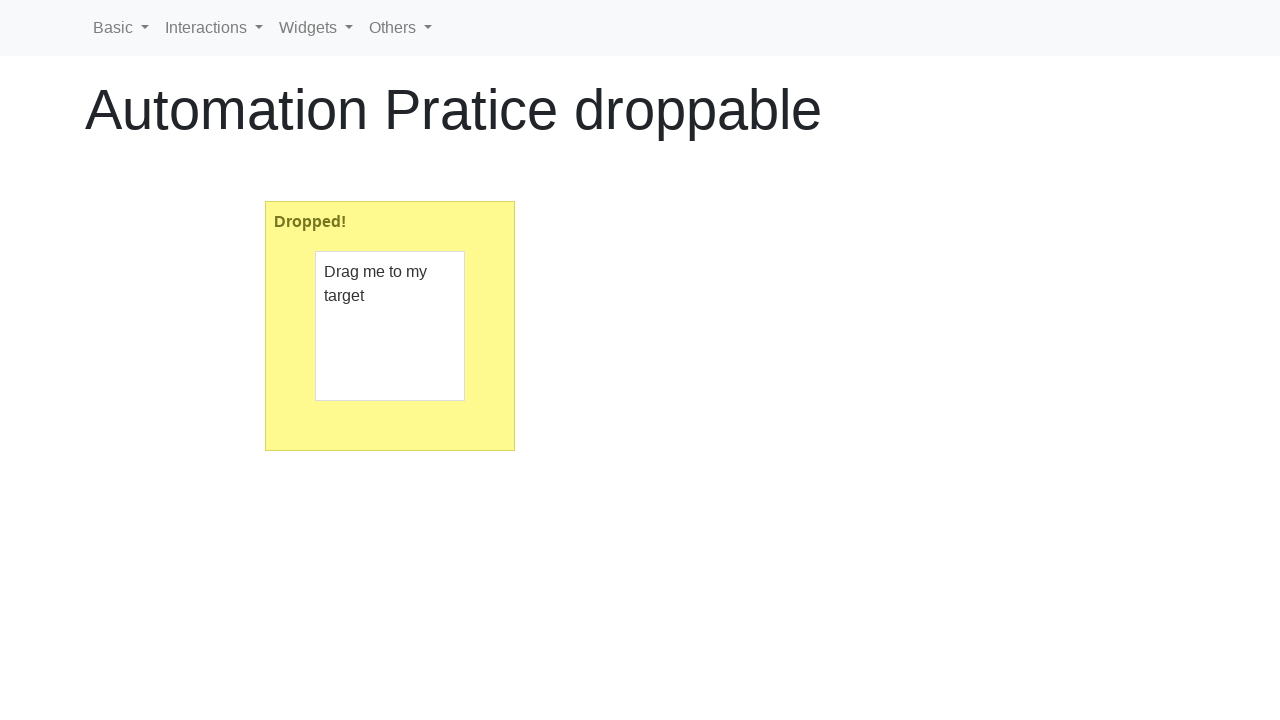

Verified drop was successful - text changed to 'Dropped!'
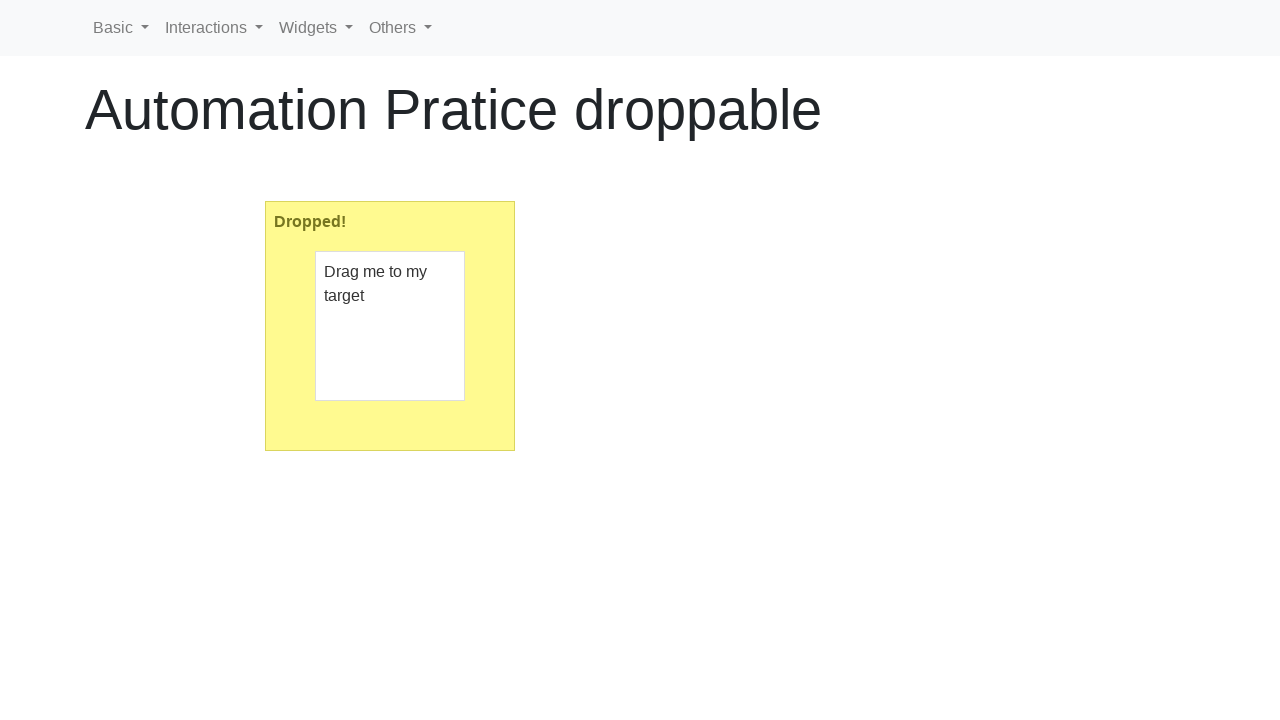

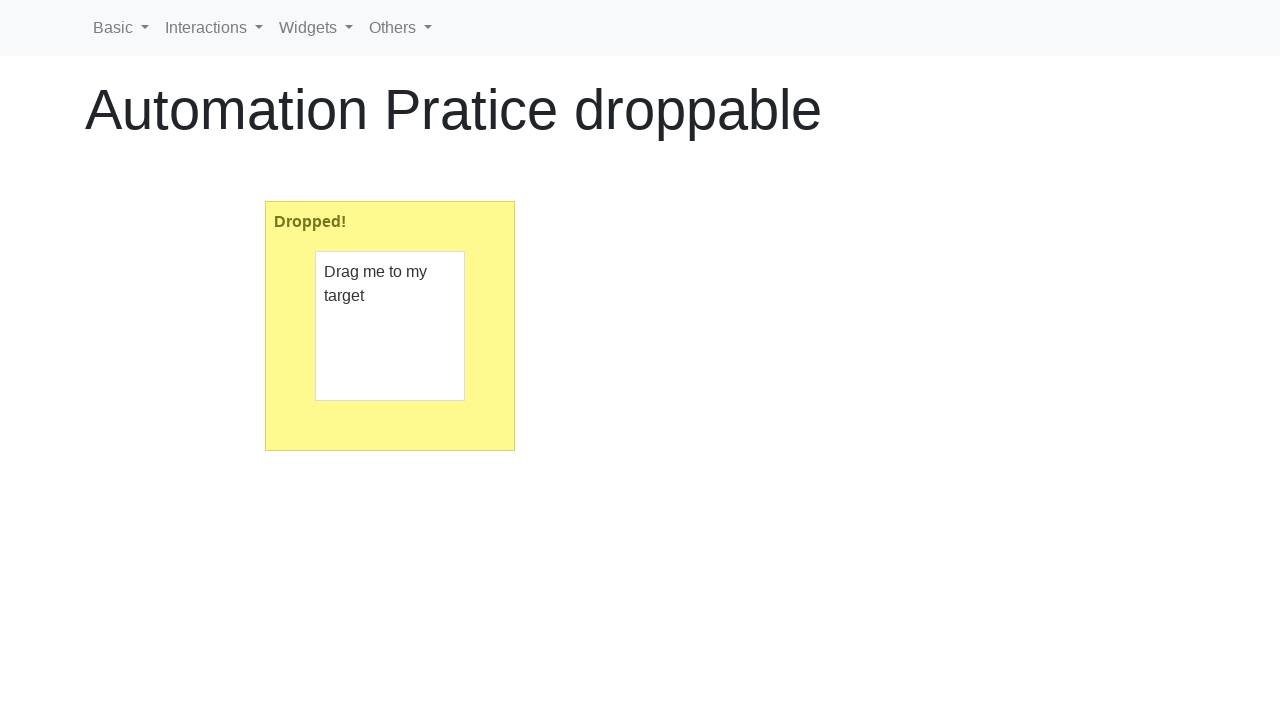